Tests the Add/Remove Elements functionality by clicking the Add Element button to create a Delete button, verifying it's visible, clicking Delete to remove it, and verifying the page heading remains visible.

Starting URL: https://the-internet.herokuapp.com/add_remove_elements/

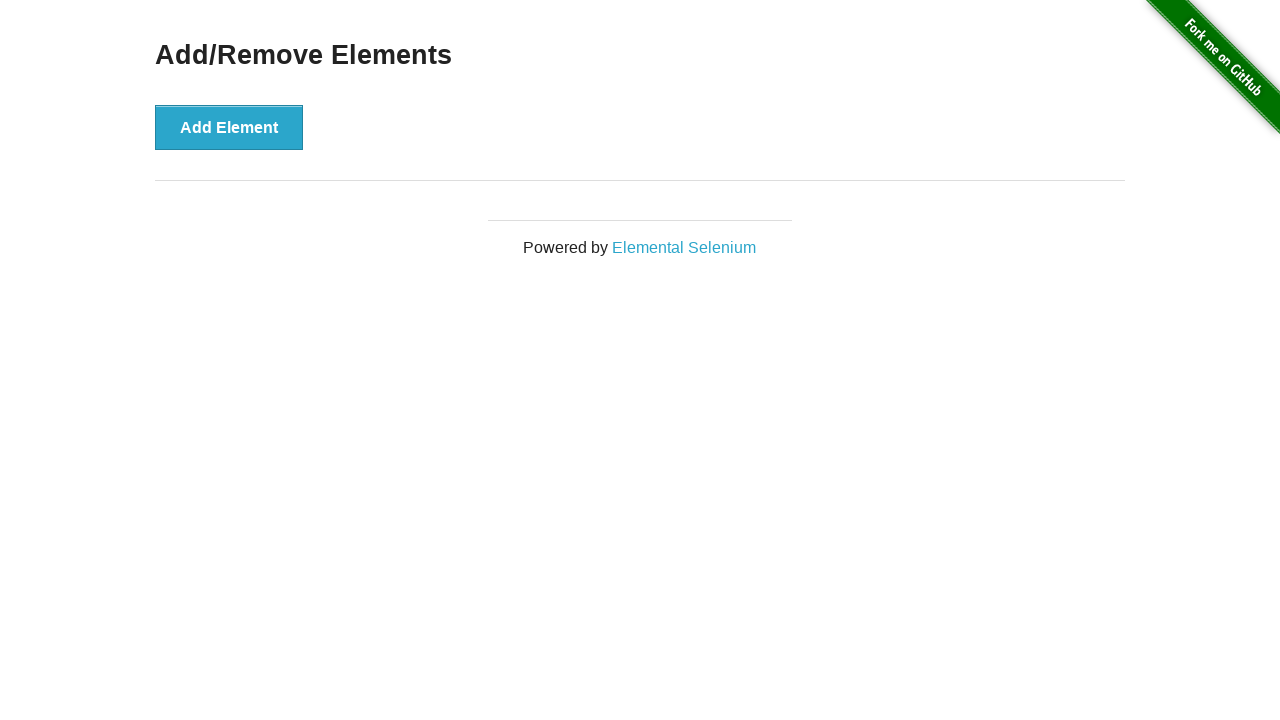

Clicked Add Element button at (229, 127) on xpath=//*[text()='Add Element']
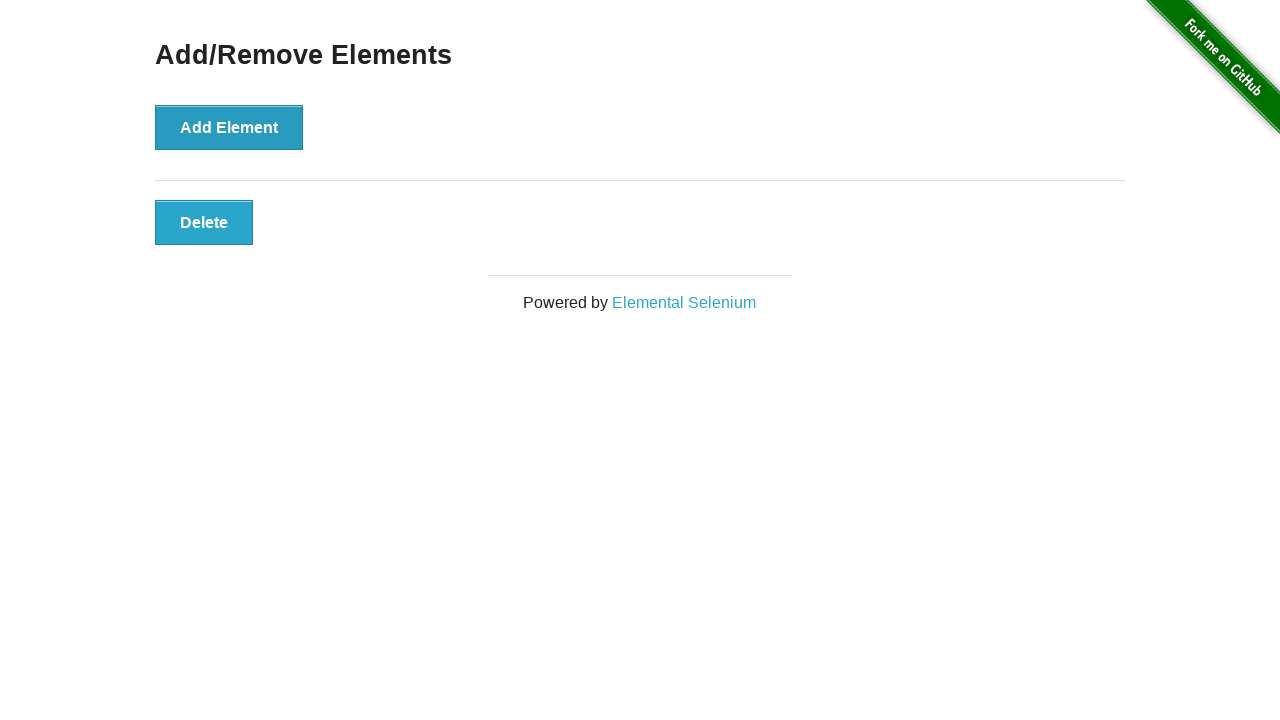

Delete button is visible after clicking Add Element
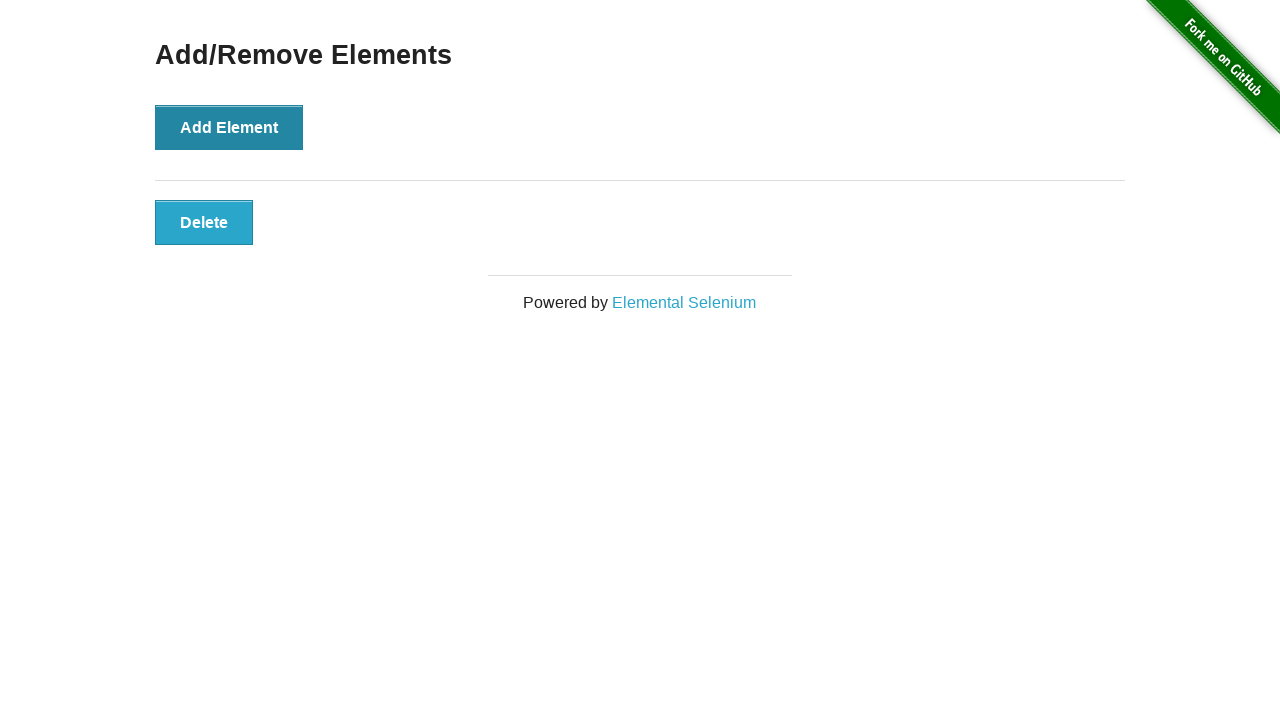

Clicked Delete button to remove the element at (204, 222) on xpath=//*[text()='Delete']
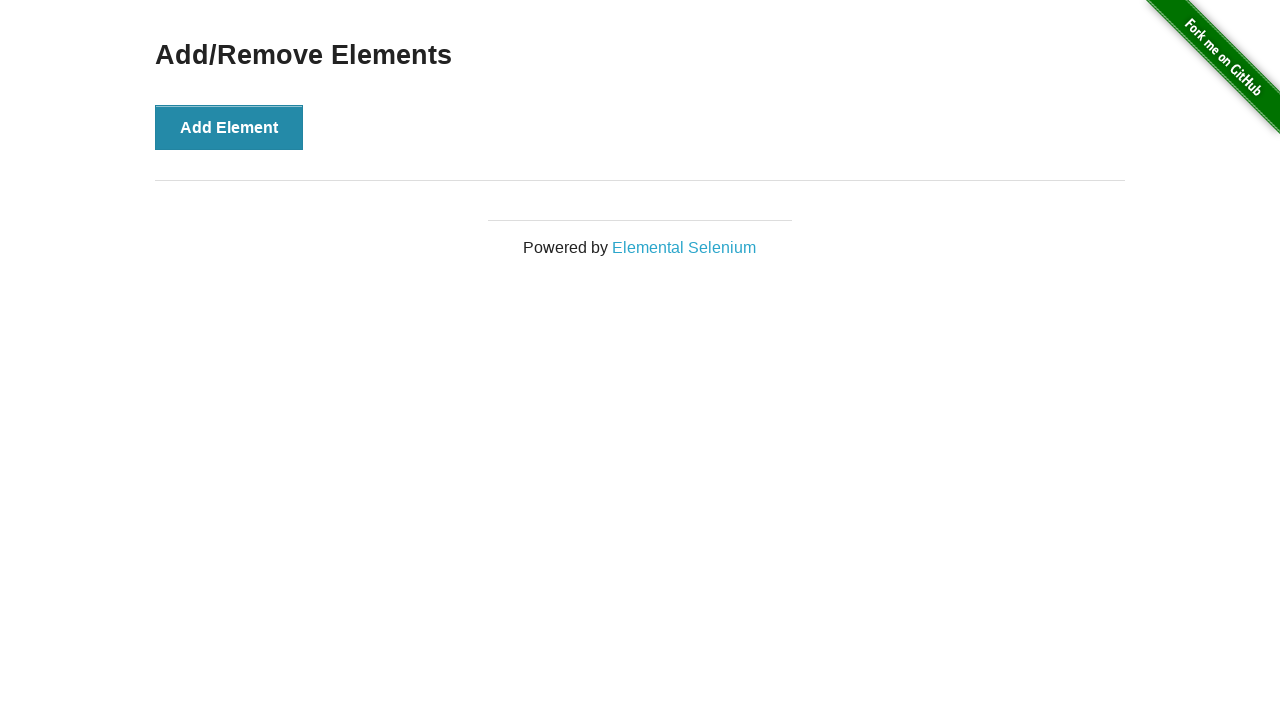

Add/Remove Elements heading is still visible after deleting element
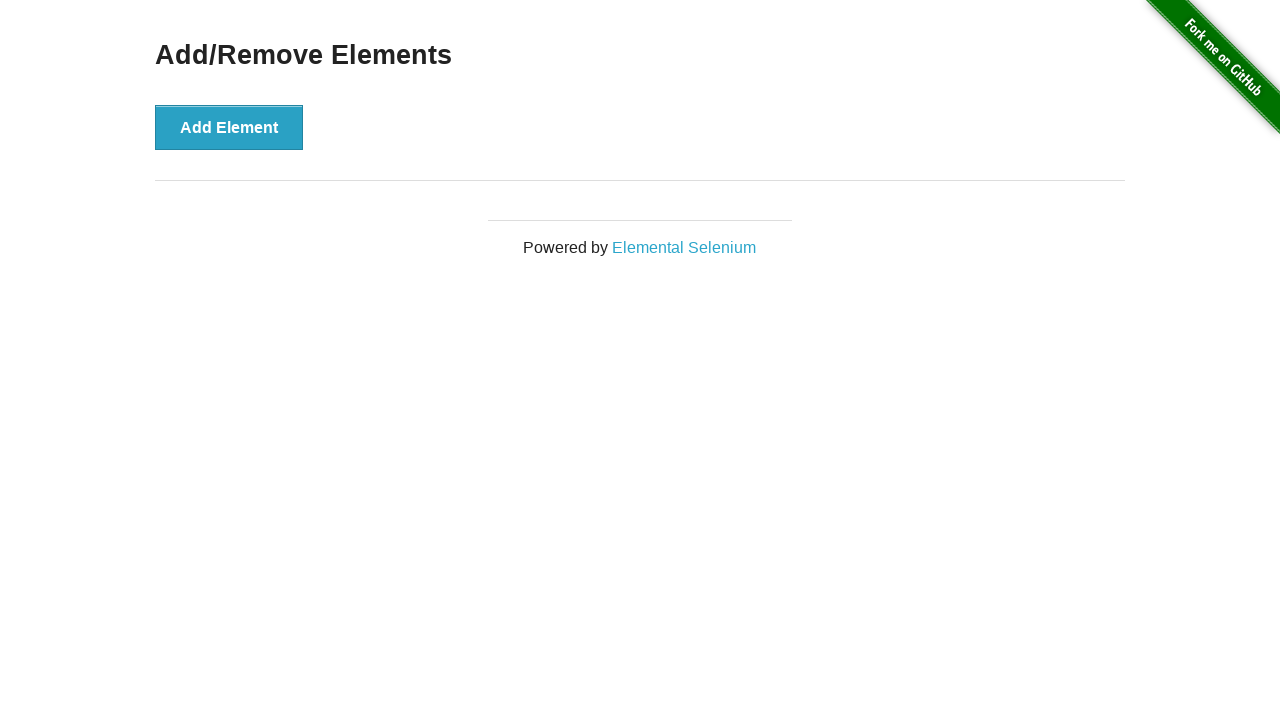

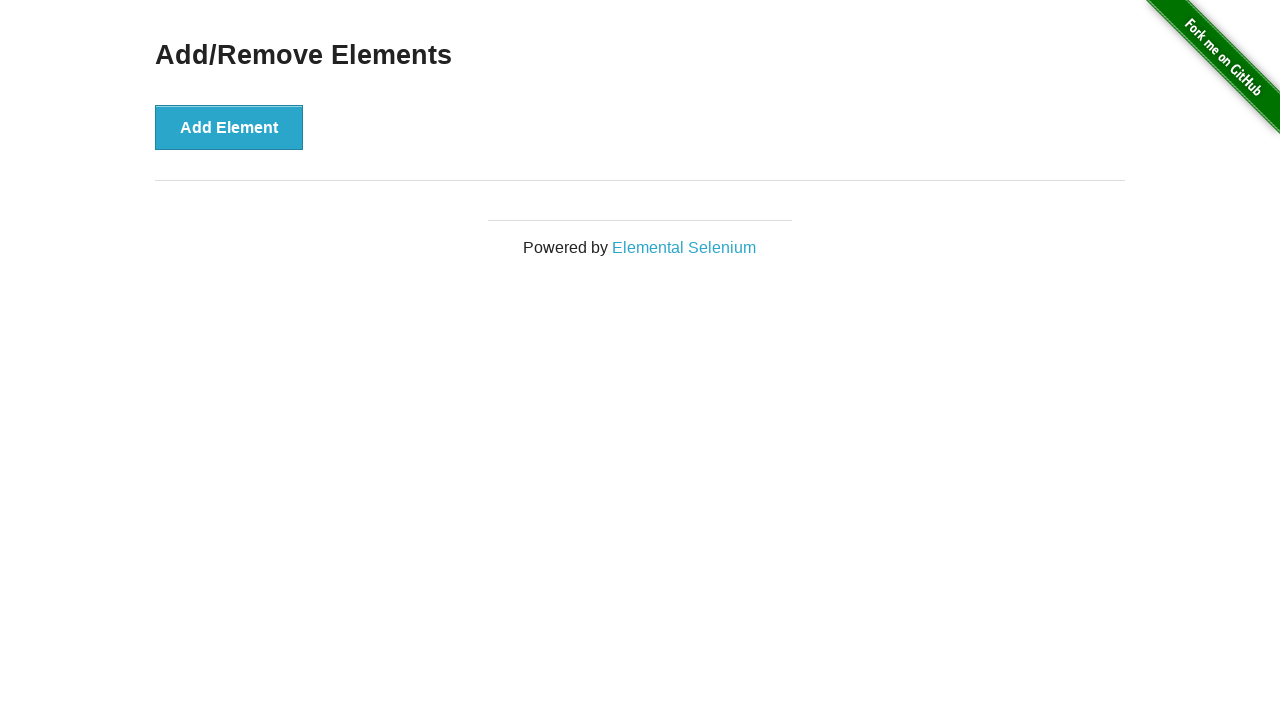